Tests navigation to the About page by clicking the About link and verifying the page title

Starting URL: http://www.python.org

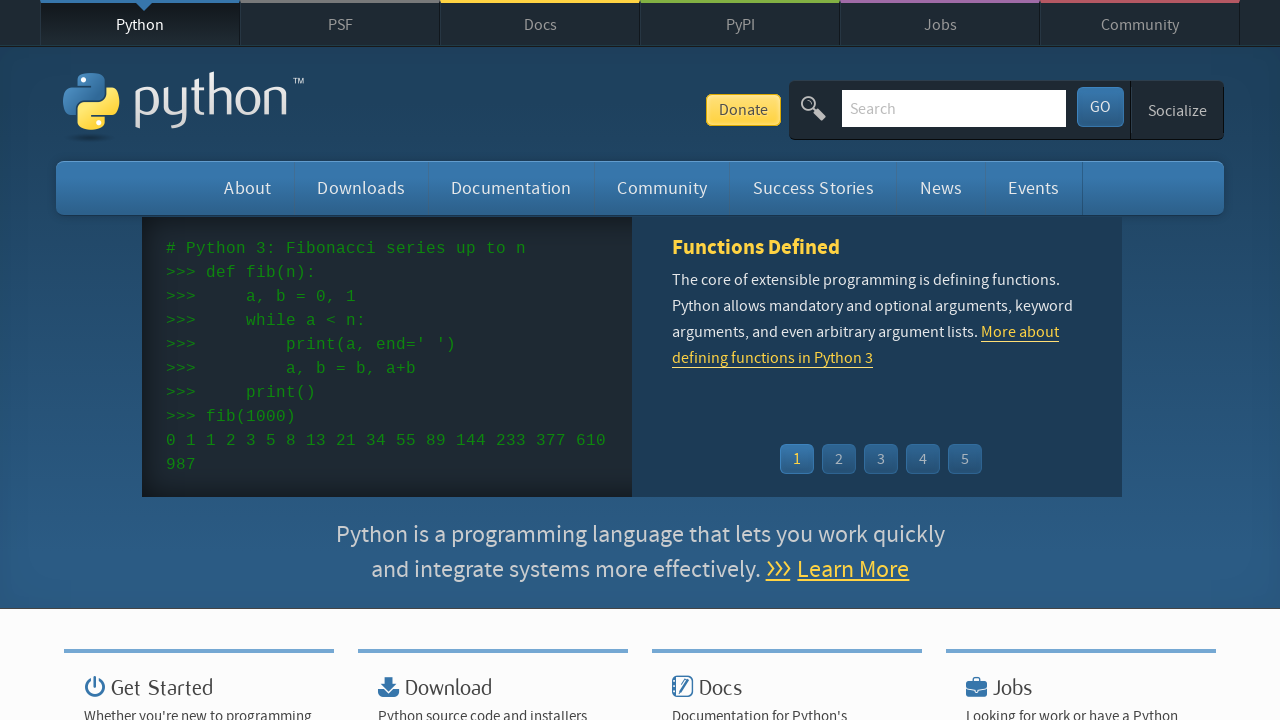

Clicked About link at (248, 188) on xpath=//li[@id='about']/a
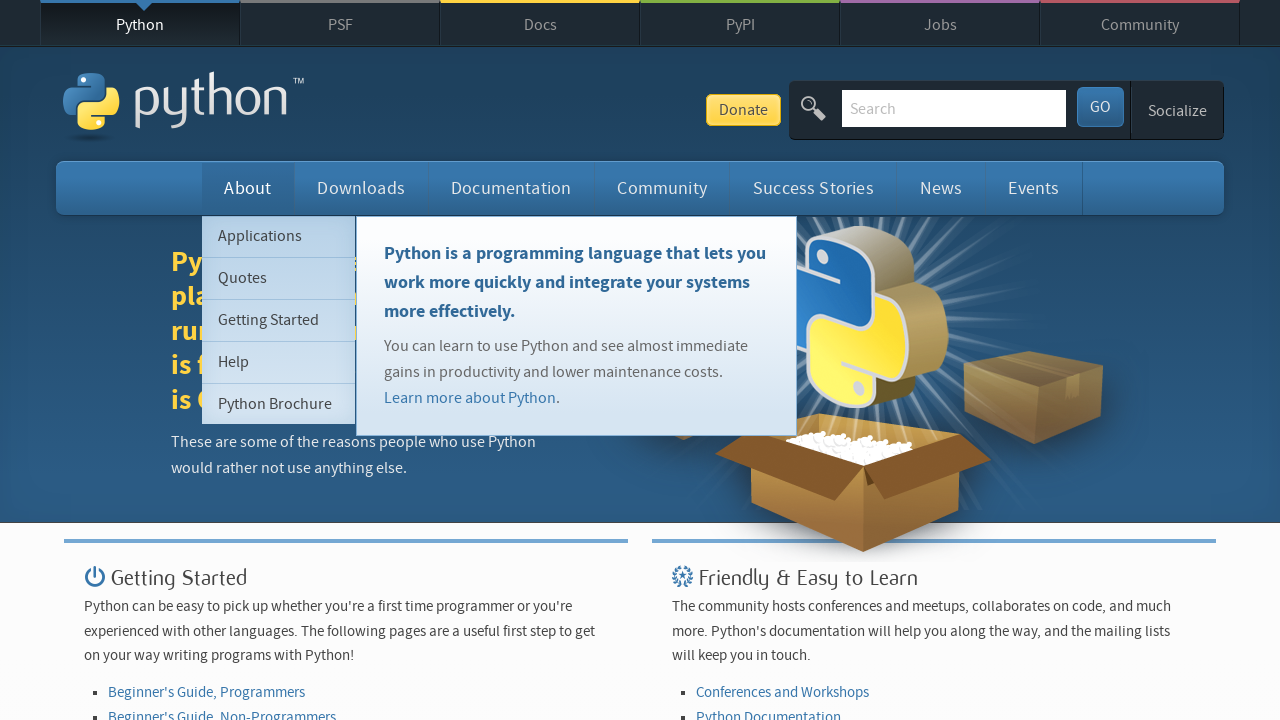

Page loaded with networkidle state
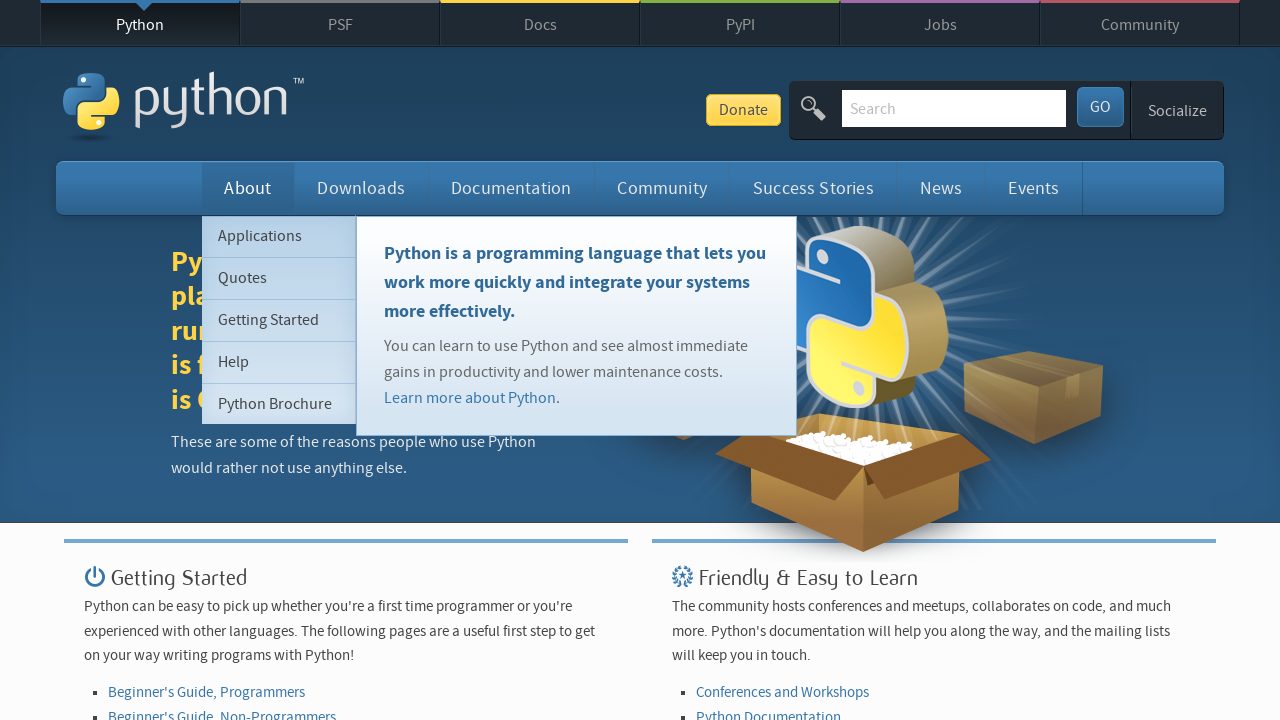

Verified 'About' is in the page title
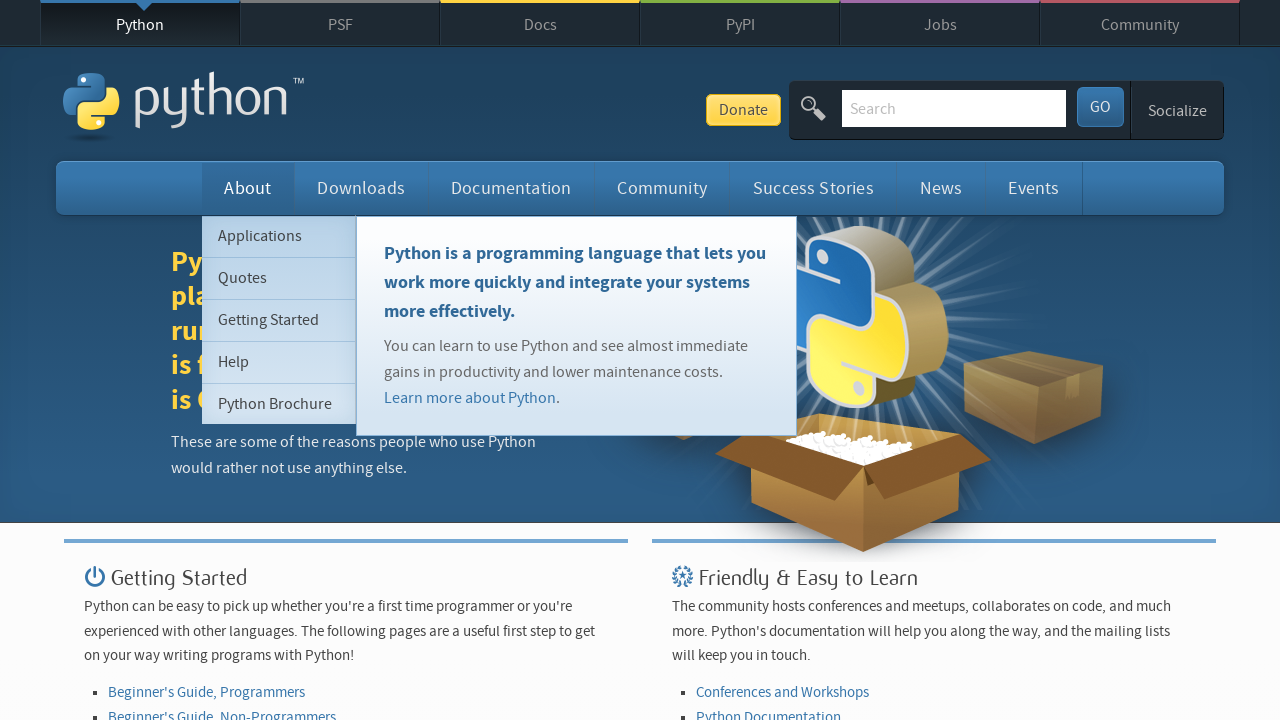

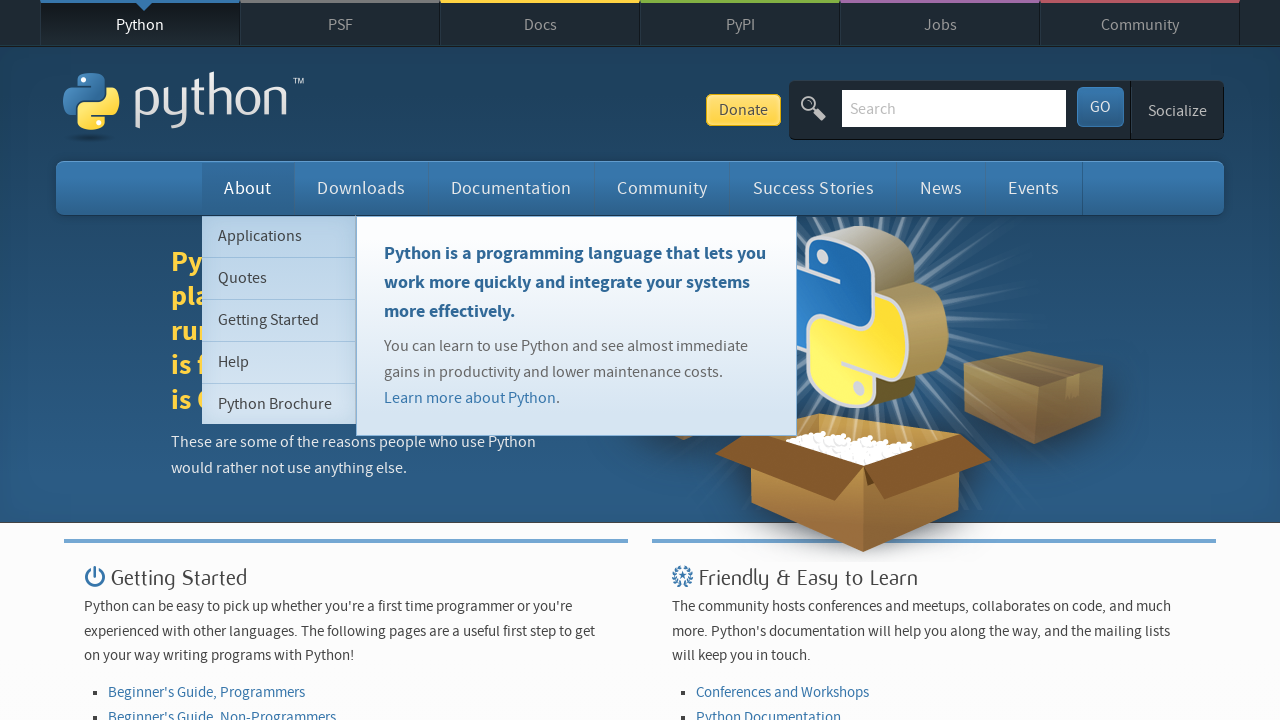